Solves a math captcha by calculating a formula based on a displayed value, then fills the answer and submits the form with checkbox and radio button selections

Starting URL: http://suninjuly.github.io/math.html

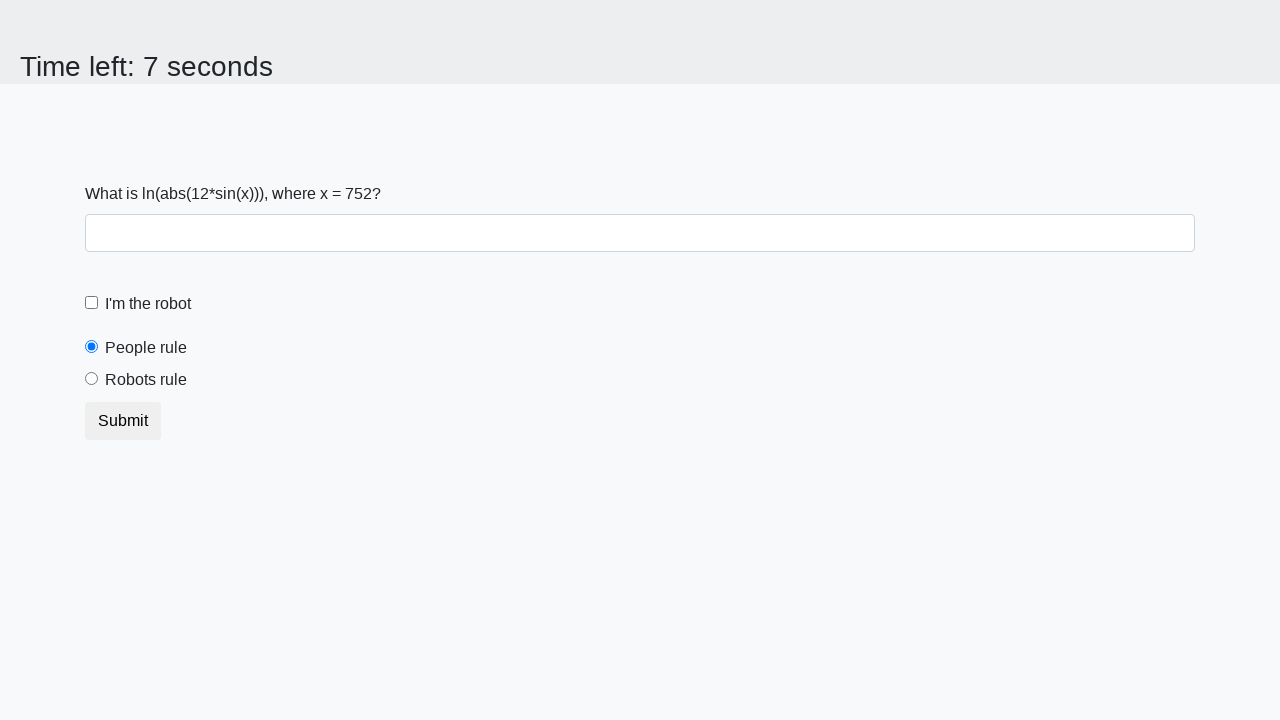

Located the input value element
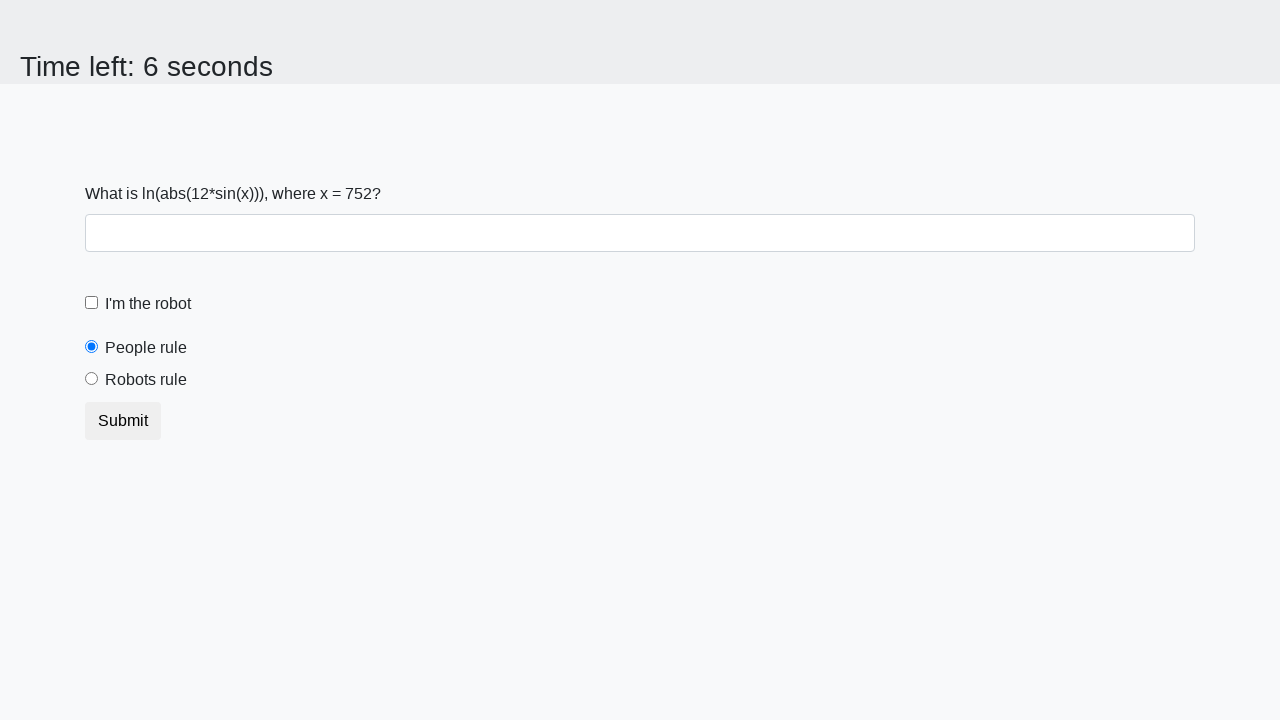

Retrieved input value: 752
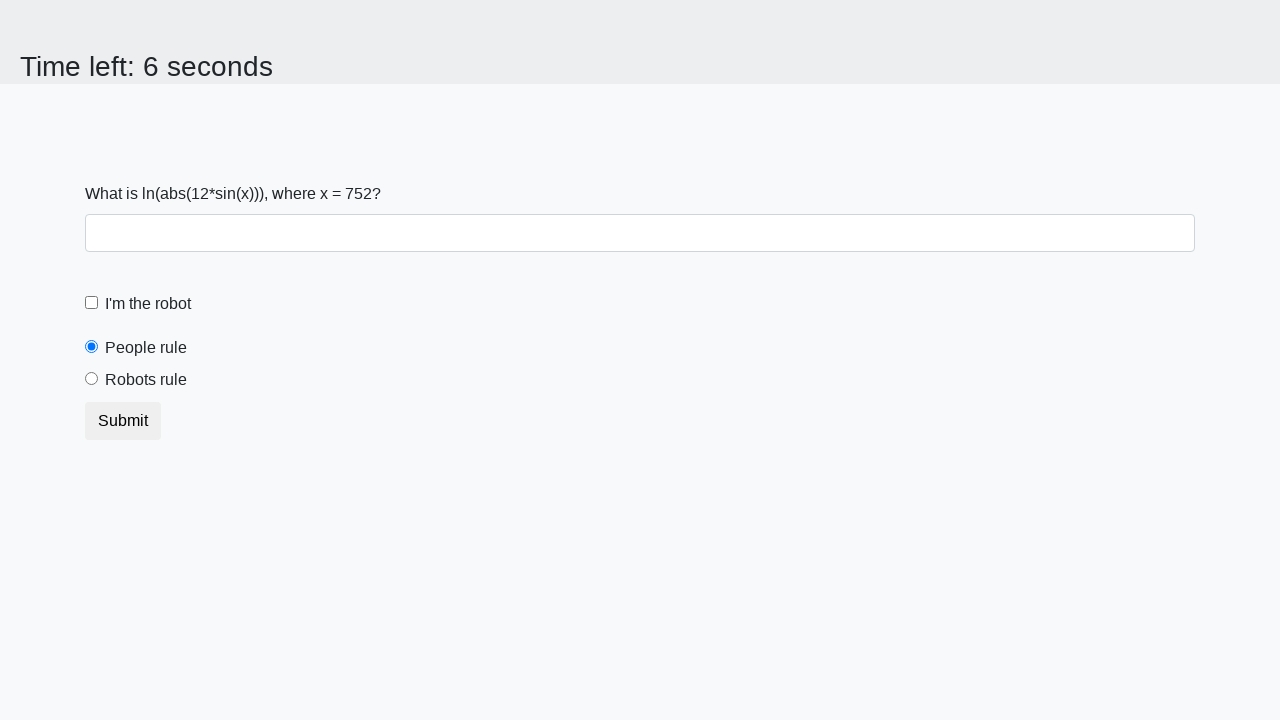

Calculated math captcha answer: 2.397763257736384
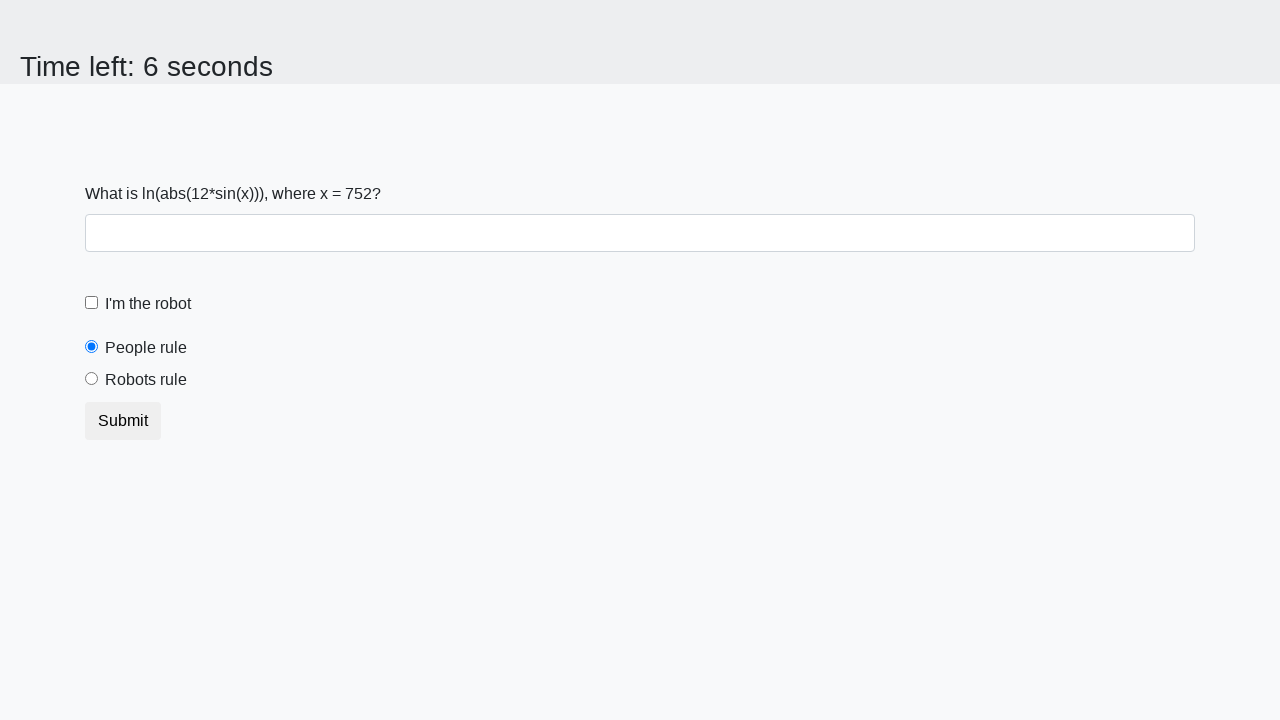

Filled in the calculated answer on #answer
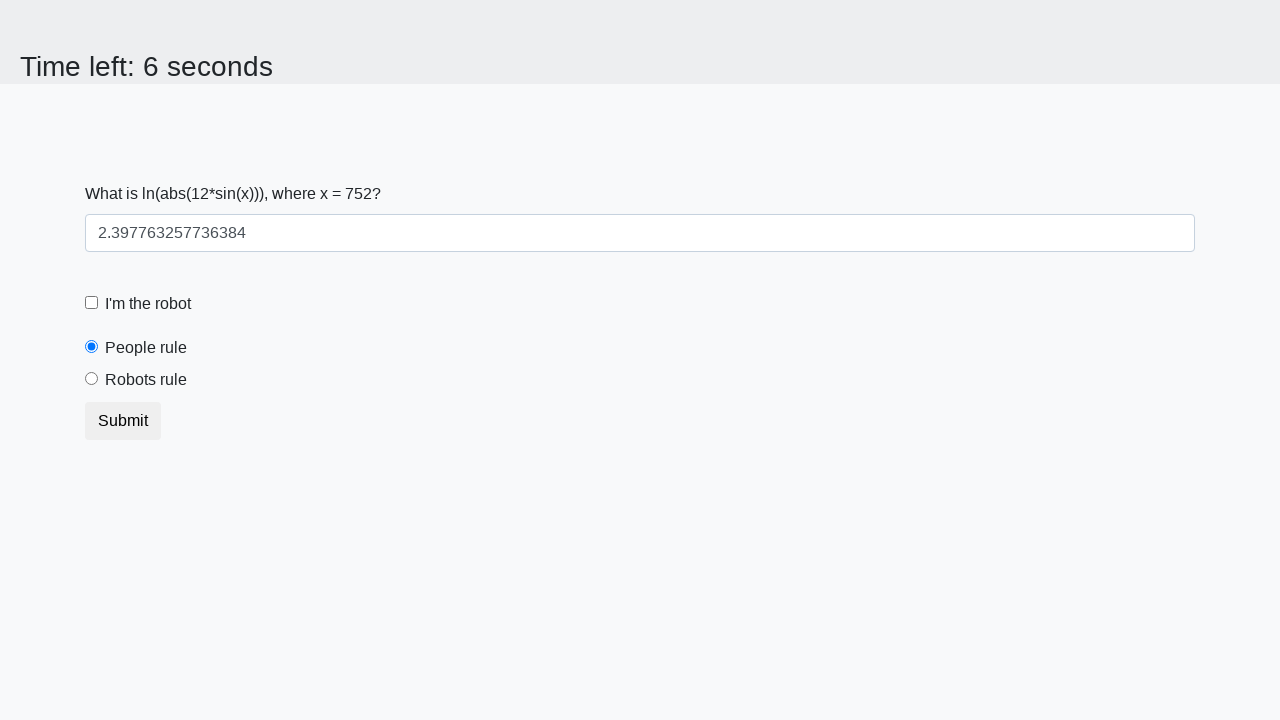

Checked the robot checkbox at (92, 303) on #robotCheckbox
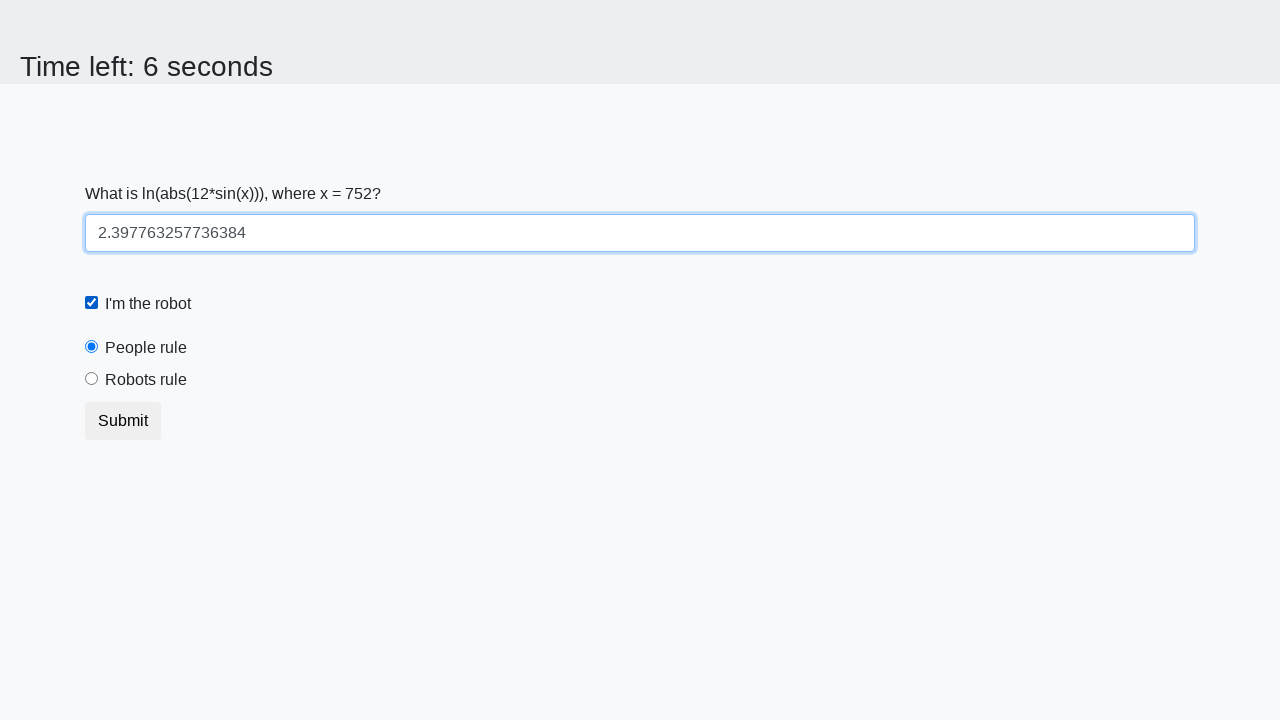

Selected the robots rule radio button at (92, 379) on #robotsRule
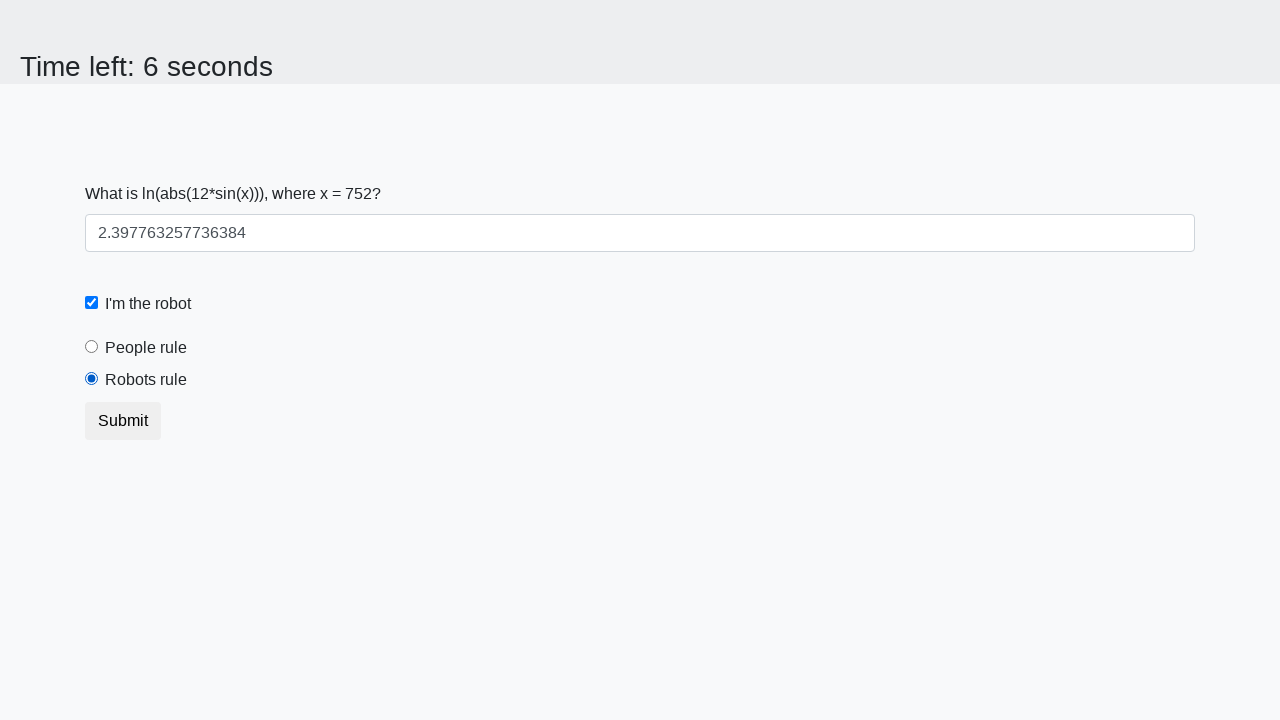

Clicked the submit button at (123, 421) on button.btn
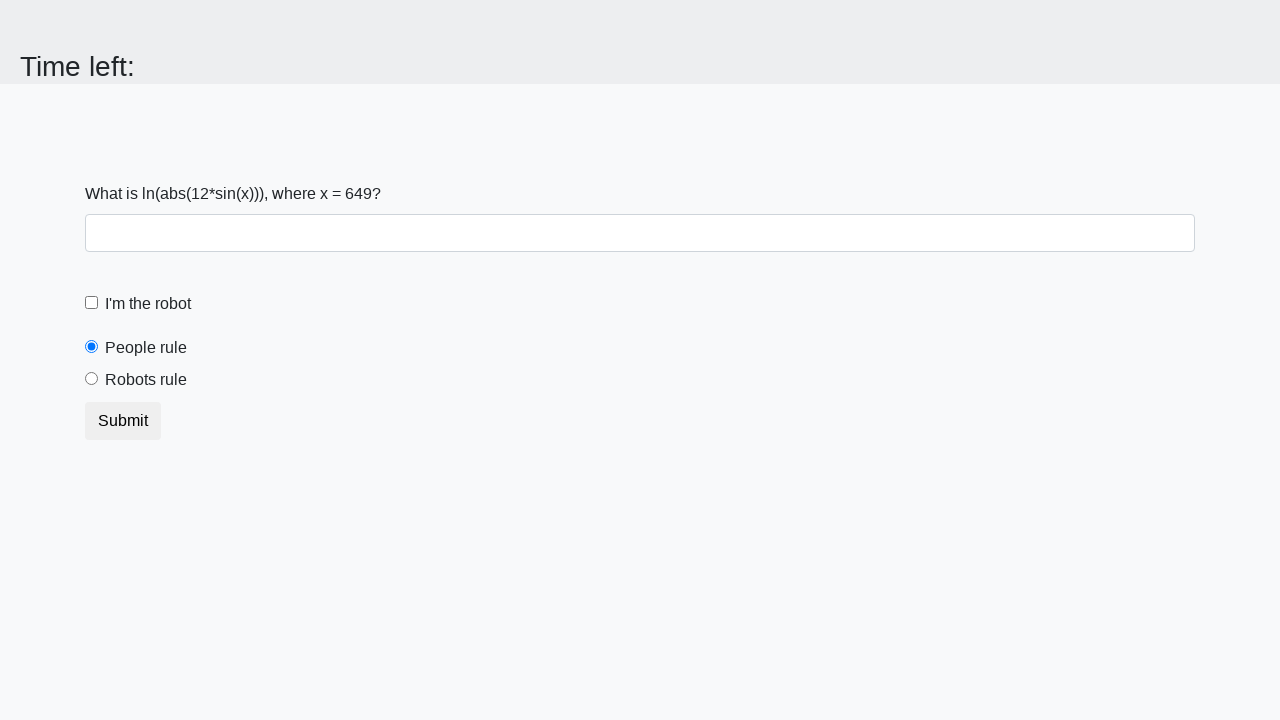

Waited 2 seconds for form submission to complete
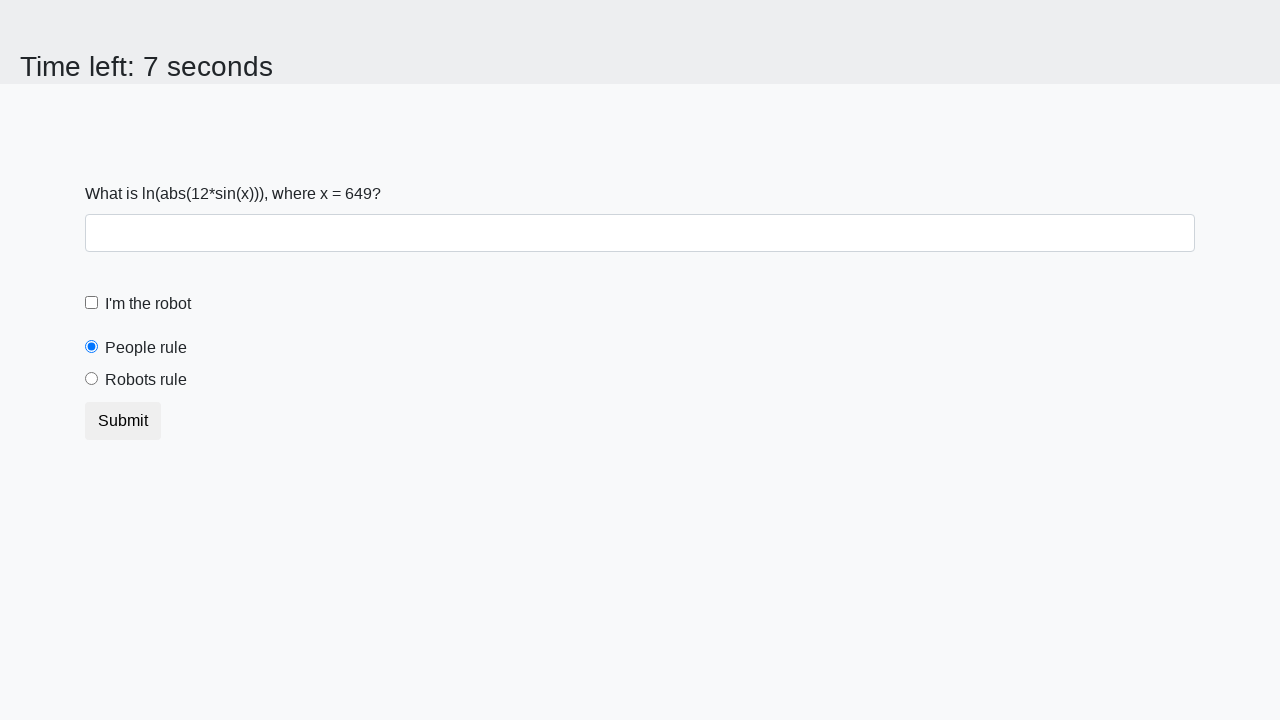

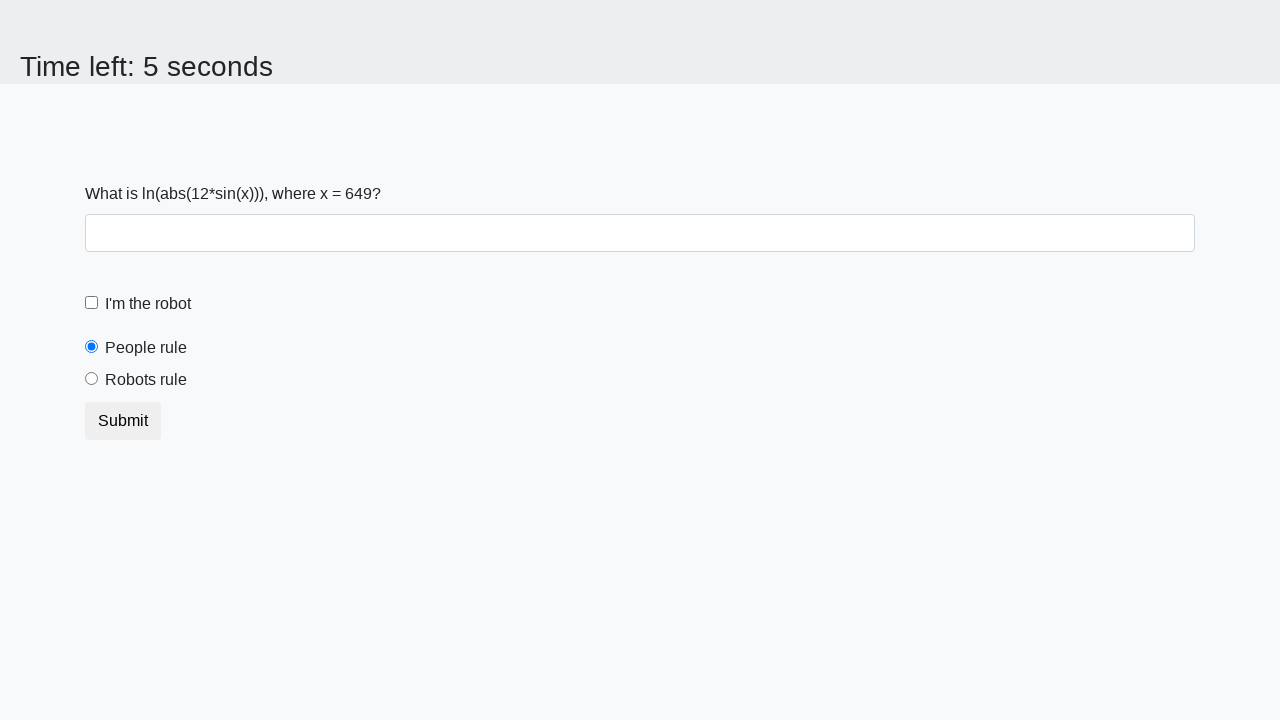